Tests that refreshing the page maintains the same page title

Starting URL: https://openweathermap.org/

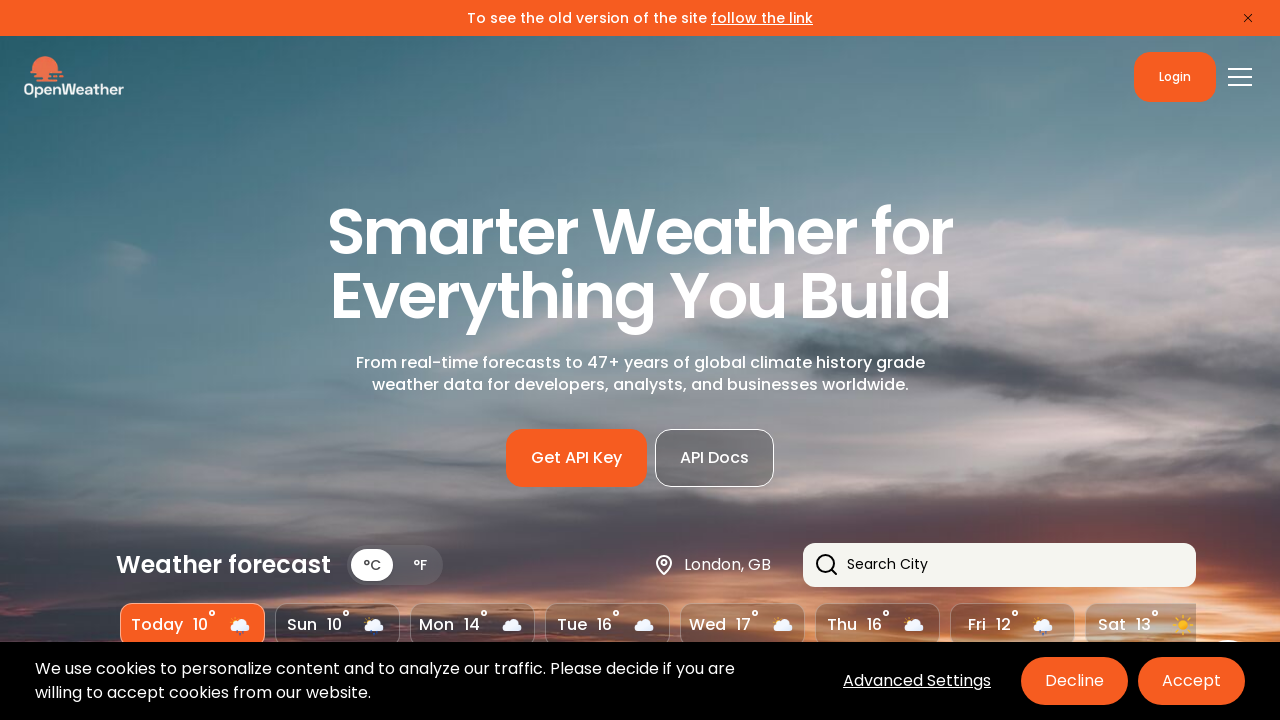

Retrieved current page title
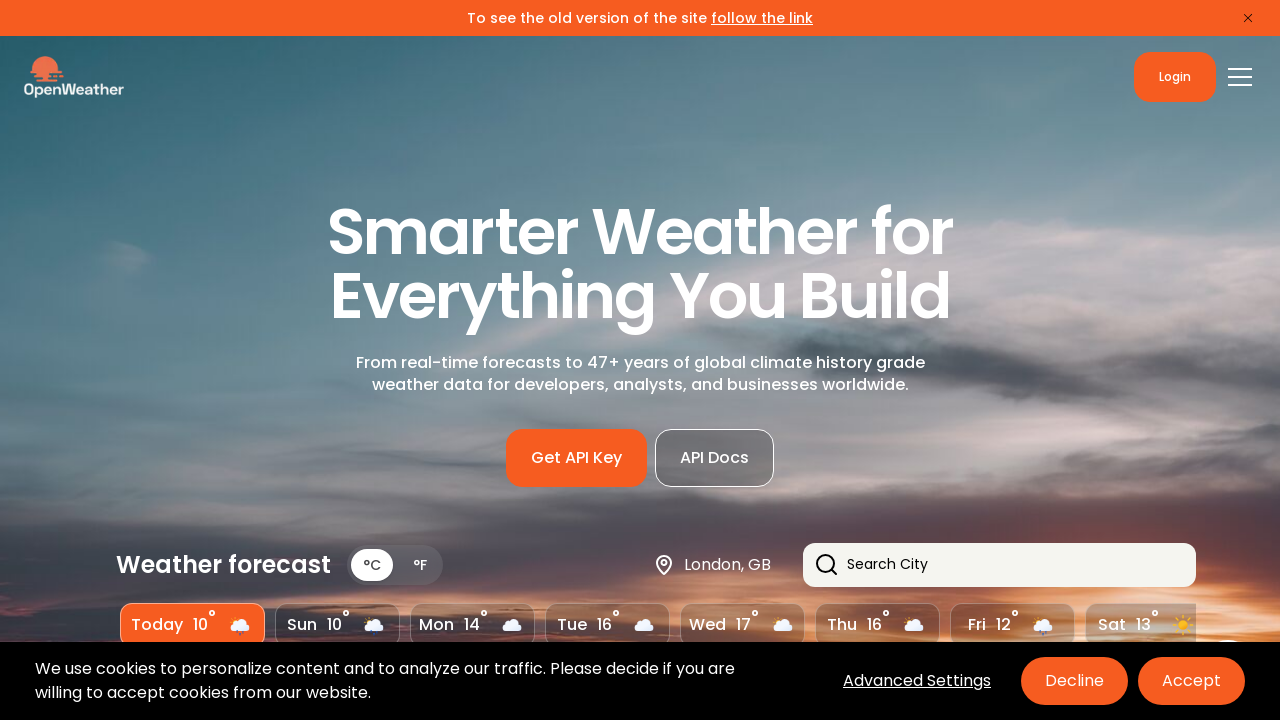

Reloaded the page
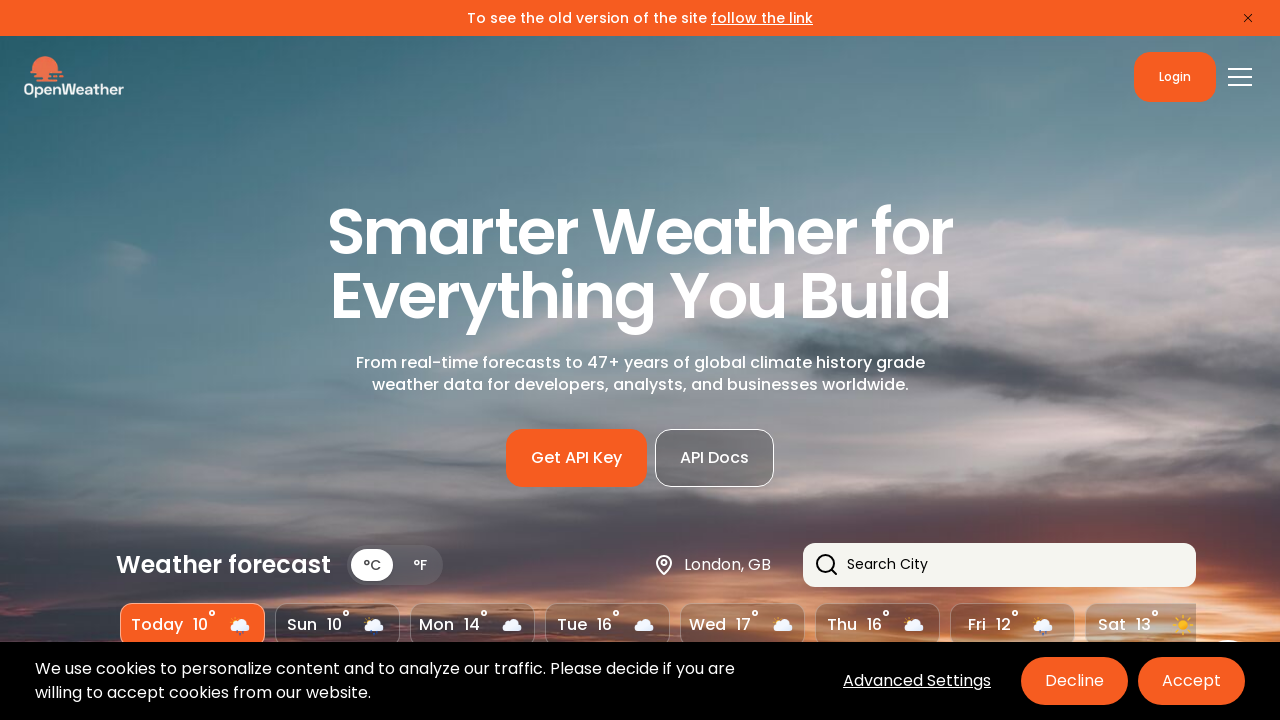

Retrieved page title after refresh
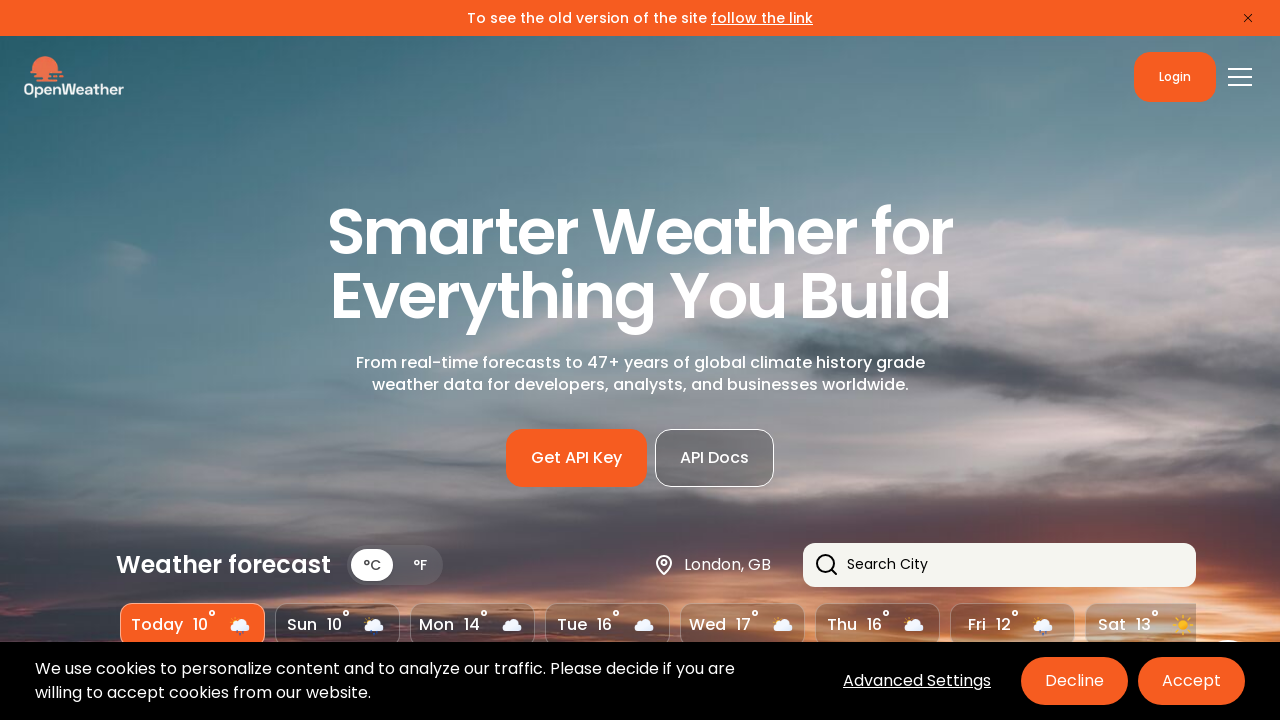

Verified that page title remained the same after refresh
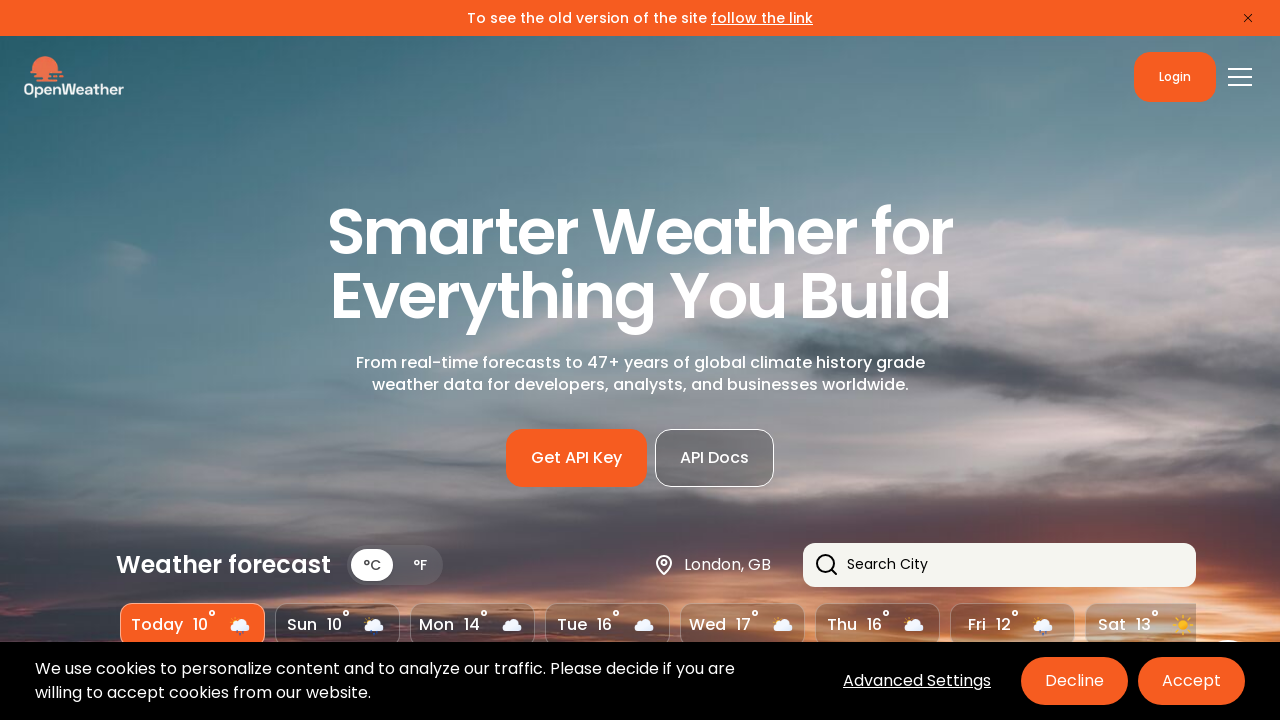

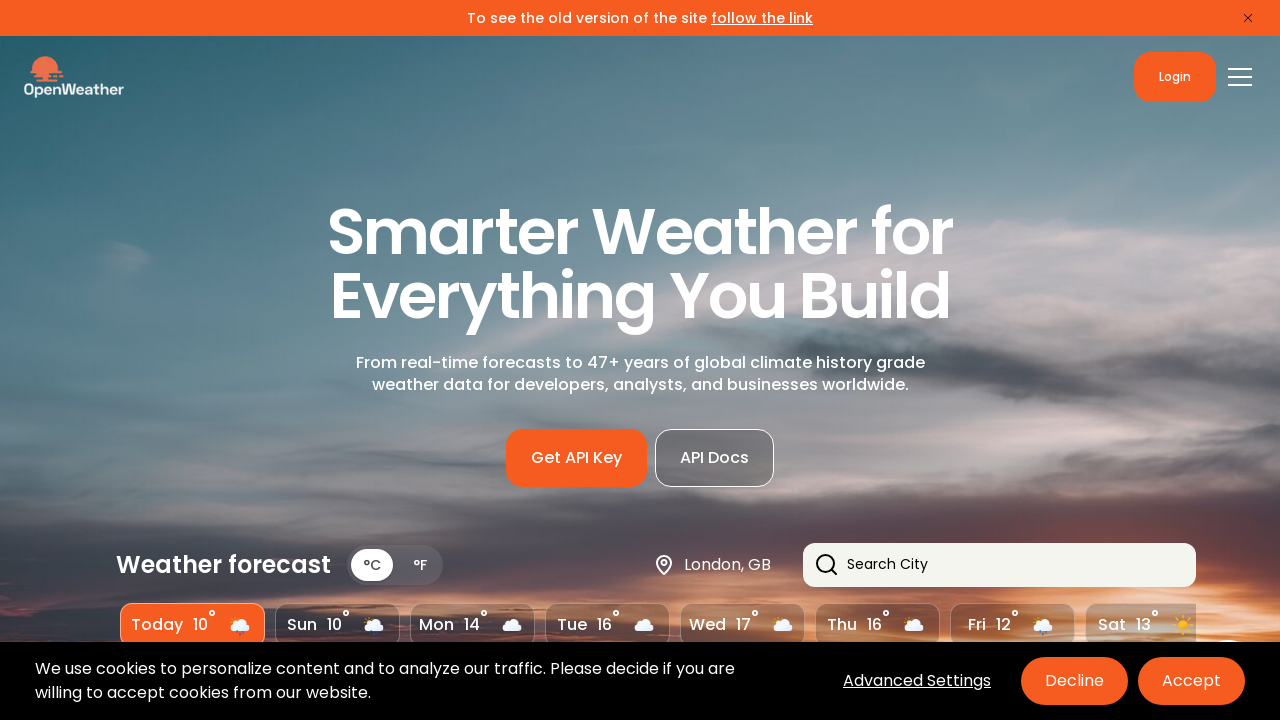